Tests frame handling by switching between multiple frames and filling text inputs in each frame

Starting URL: https://ui.vision/demo/webtest/frames/

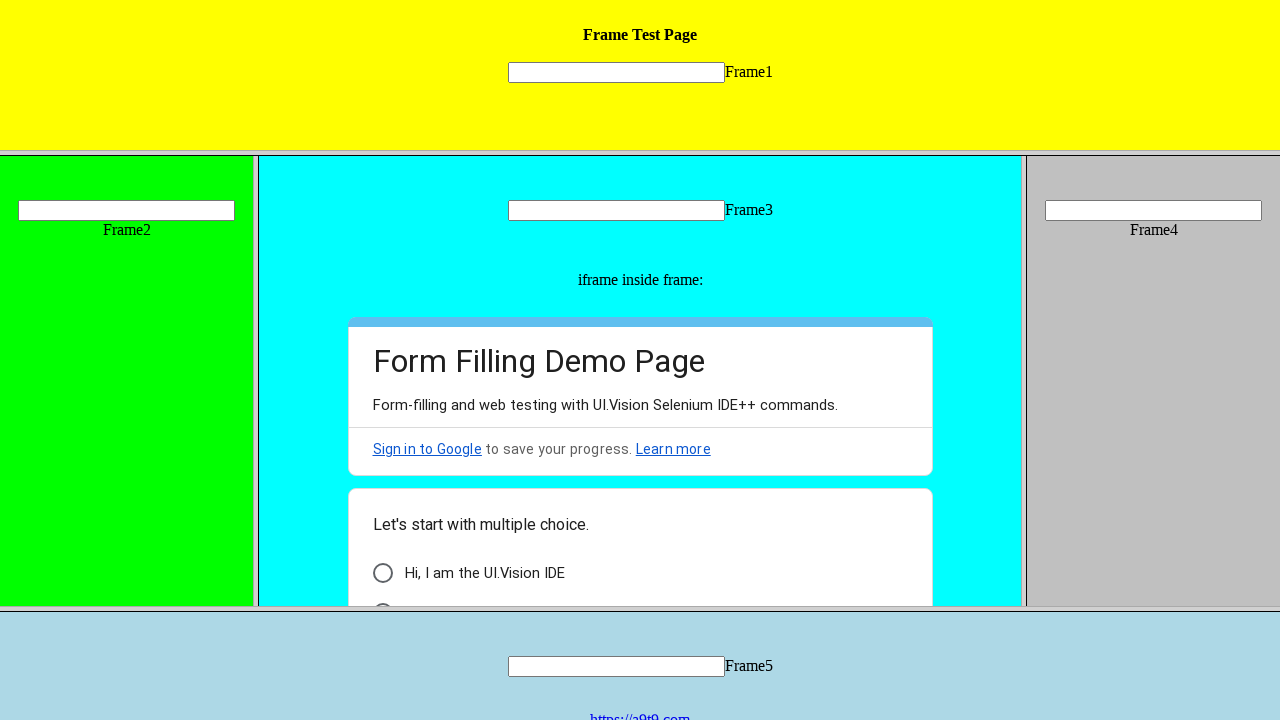

Navigated to frame handling demo page
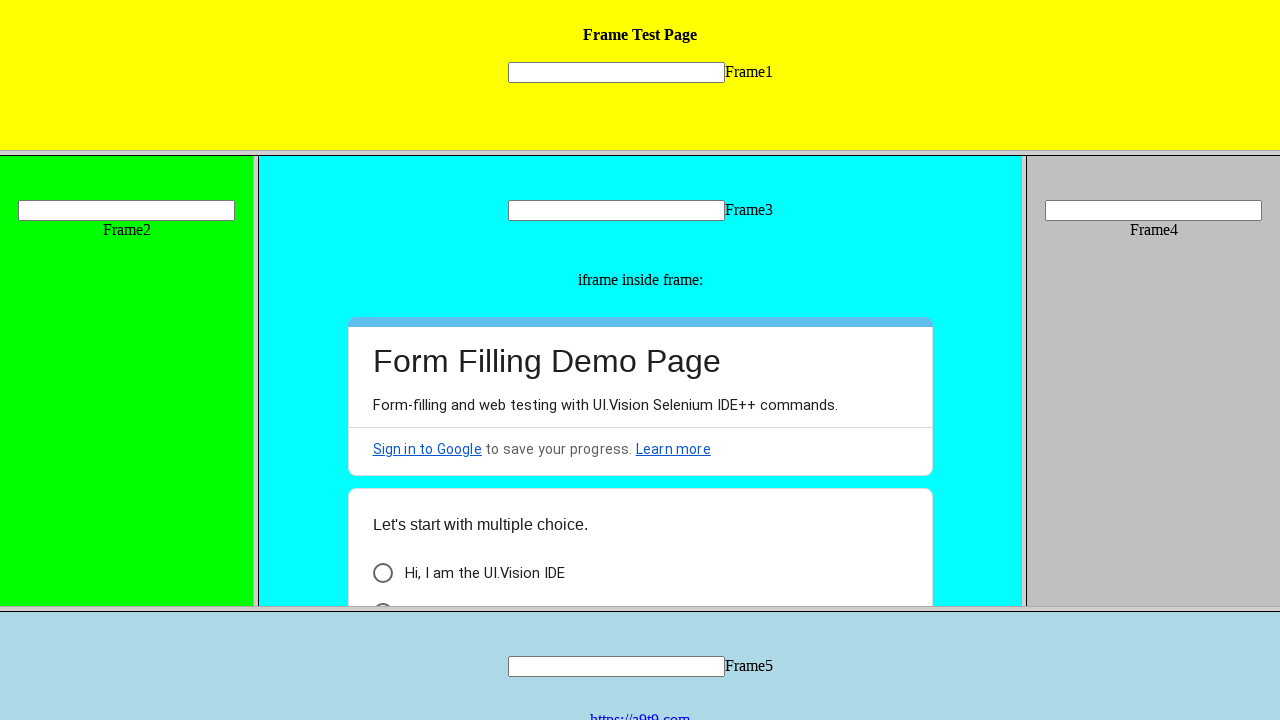

Located frame 1 element
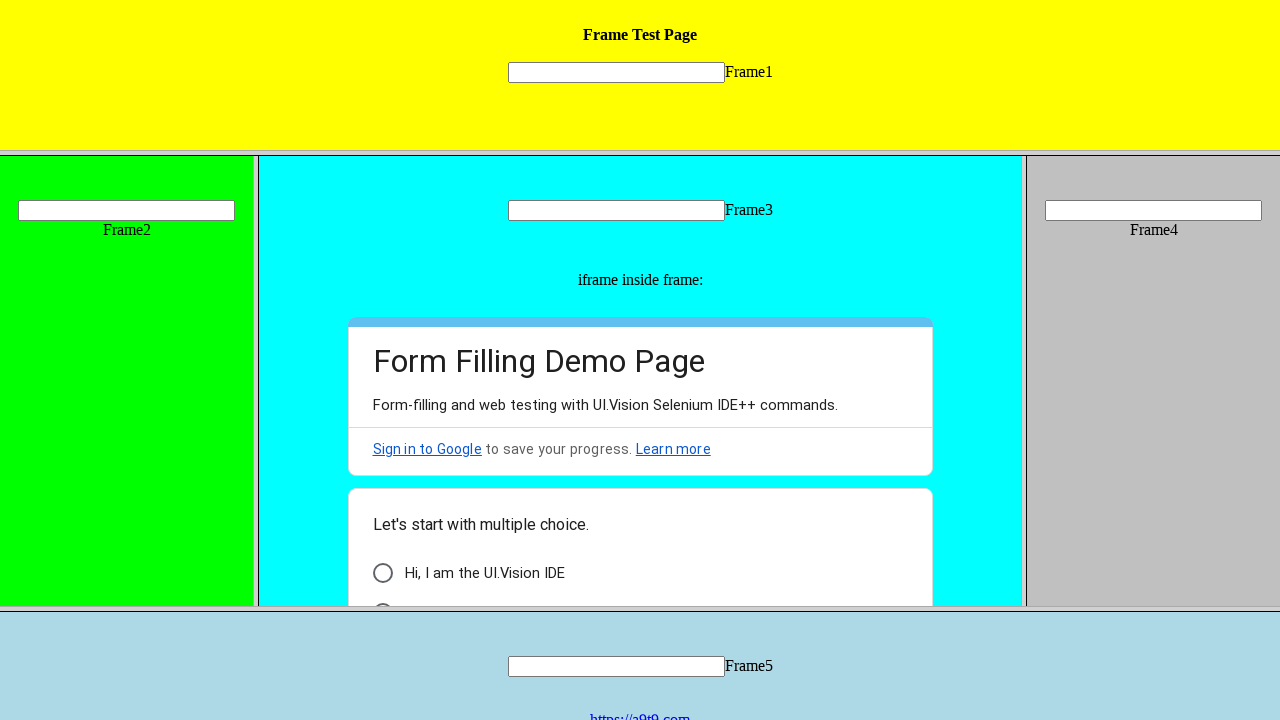

Filled text input in frame 1 with 'This is frame1' on frame[src='frame_1.html'] >> internal:control=enter-frame >> input[name='mytext1
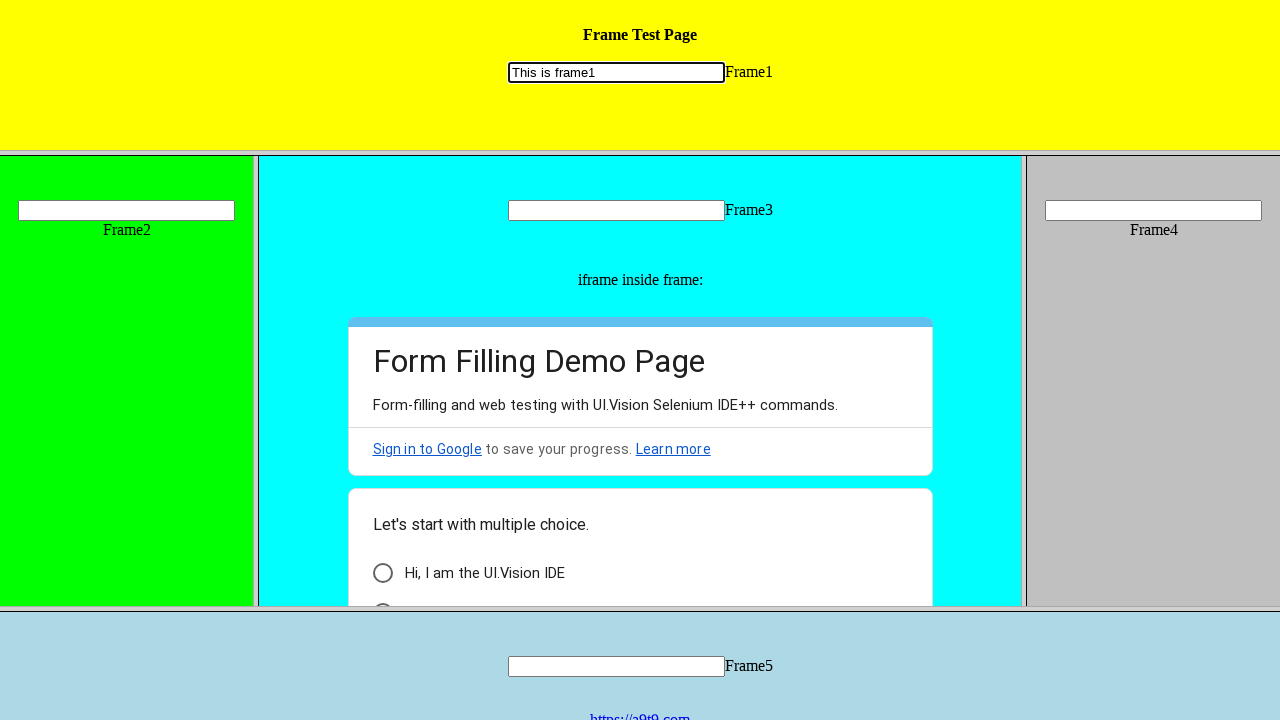

Located frame 2 element
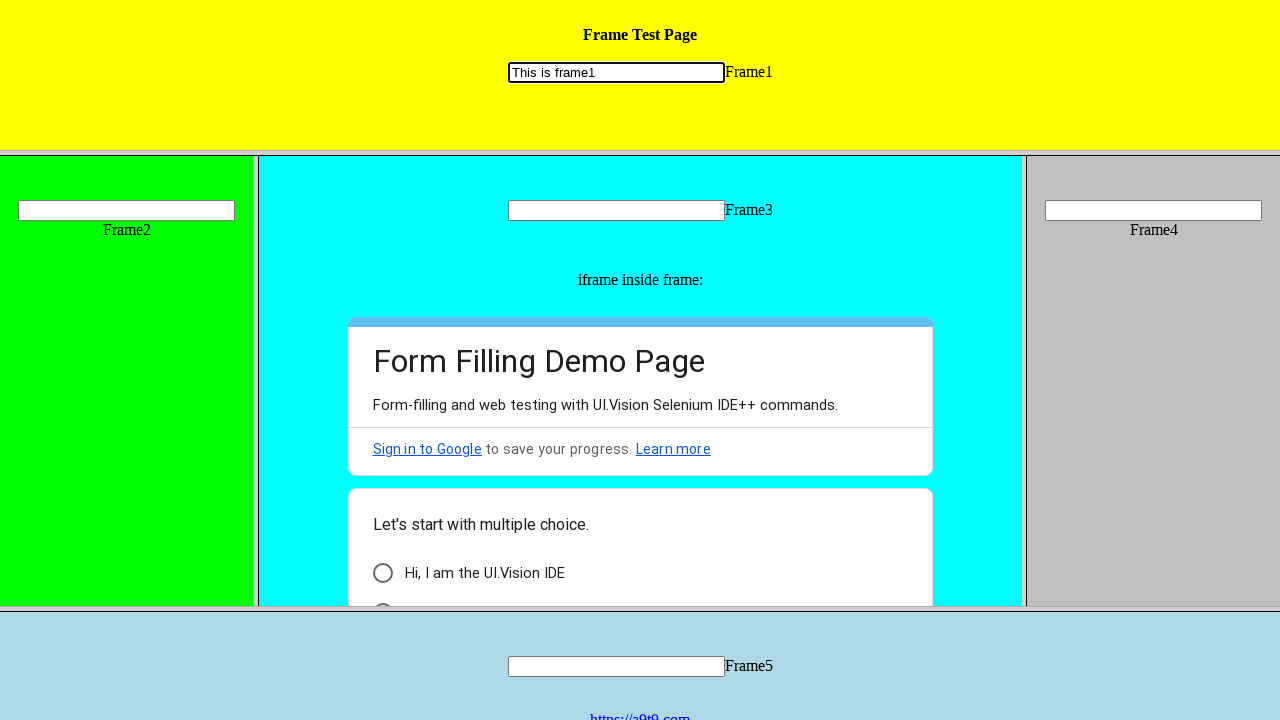

Filled text input in frame 2 with 'This is frame2' on frame[src='frame_2.html'] >> internal:control=enter-frame >> input[name='mytext2
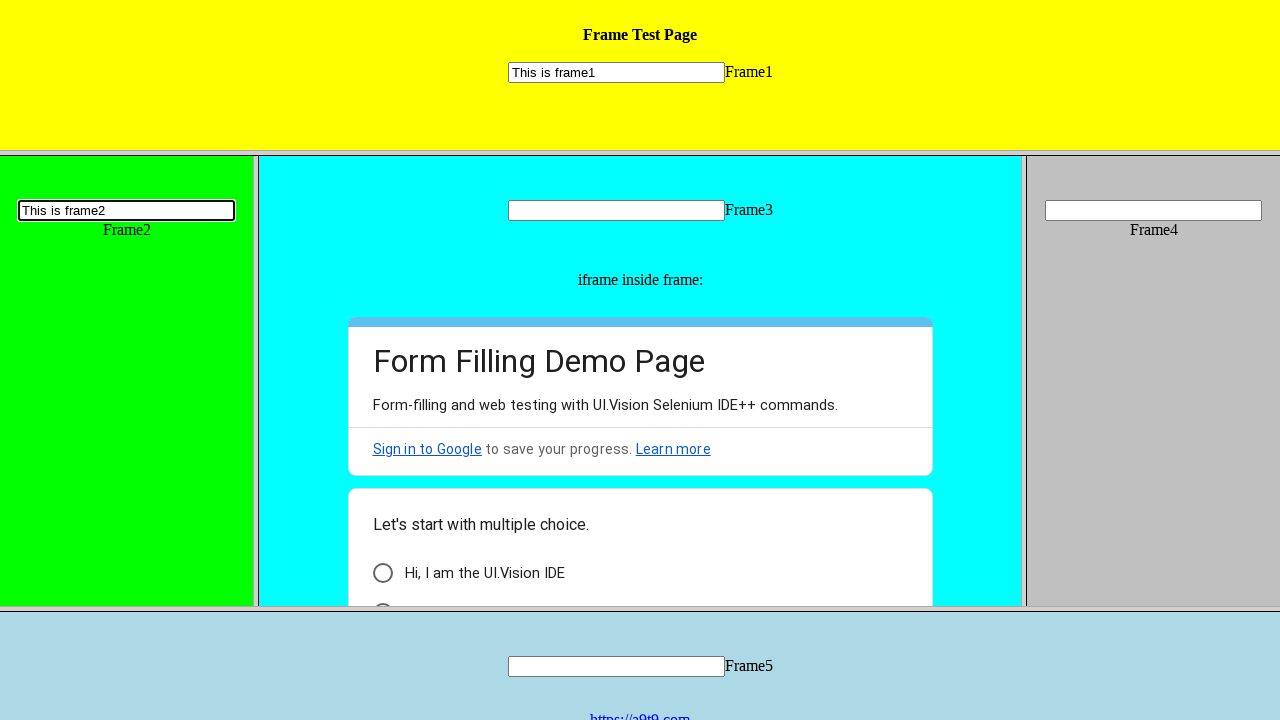

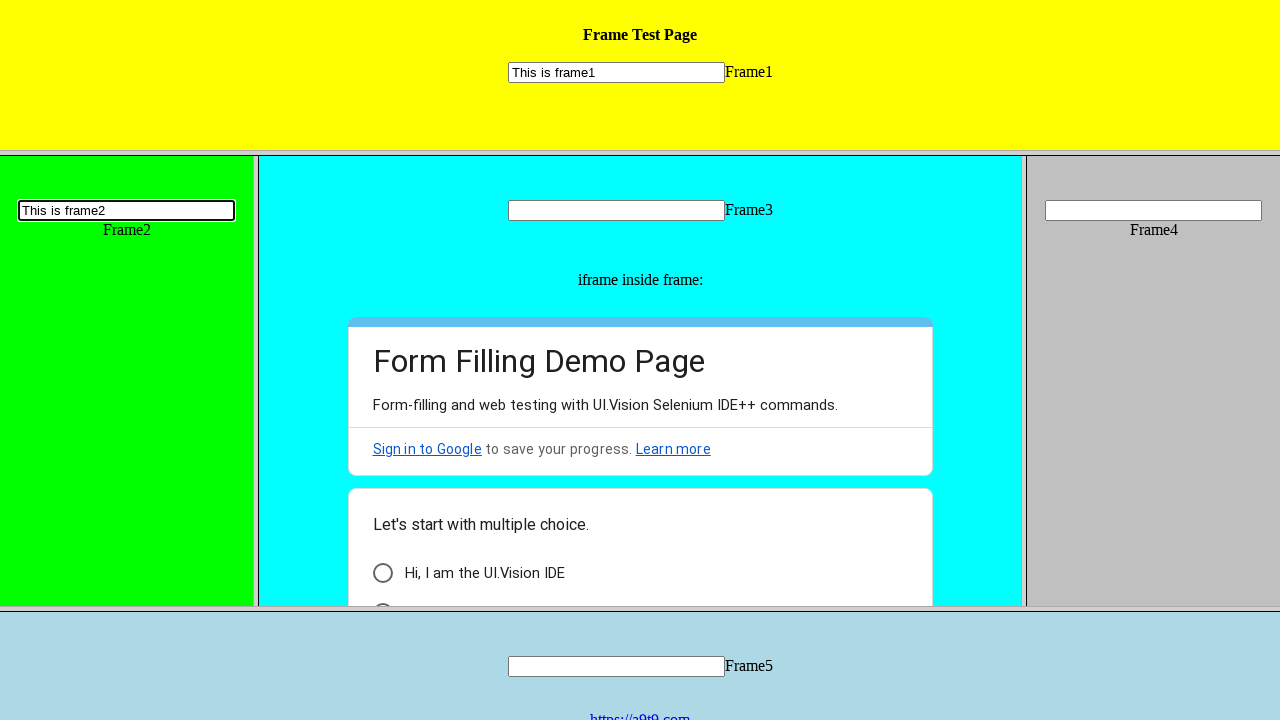